Tests sorting the Due column in ascending order using semantic class-based selectors on the second table for better cross-browser compatibility

Starting URL: http://the-internet.herokuapp.com/tables

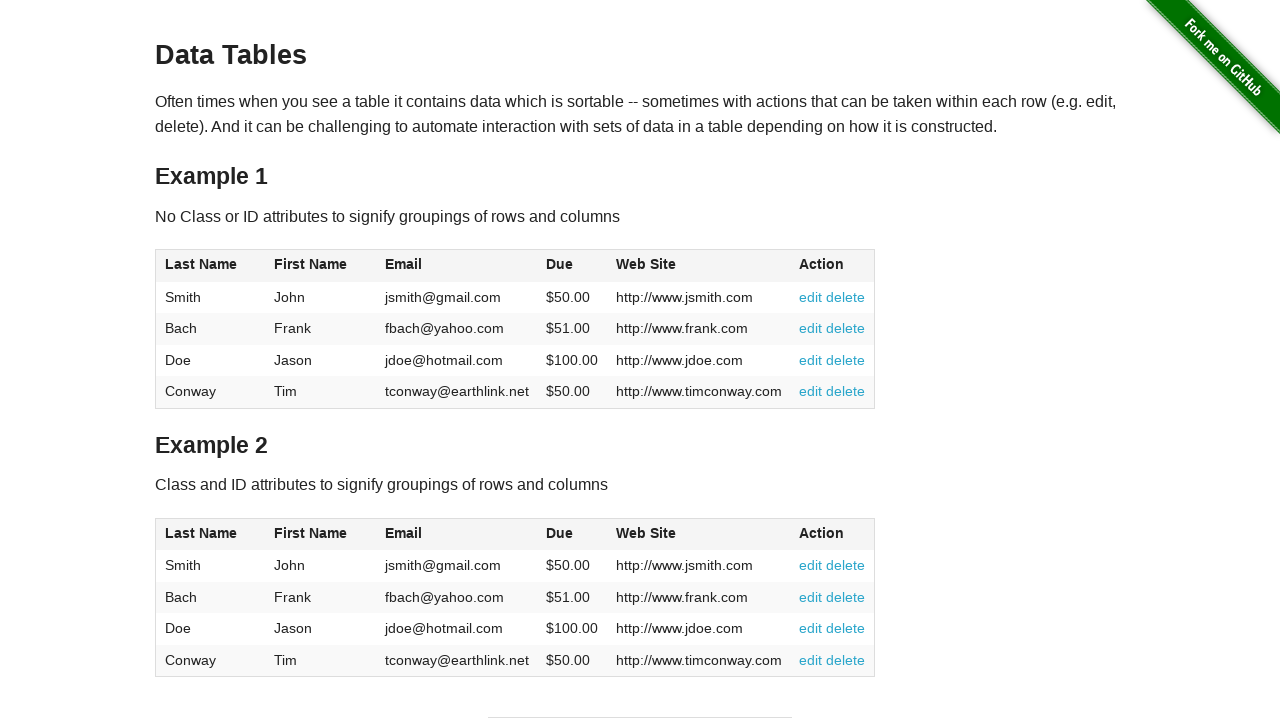

Clicked the Due column header in table 2 to sort in ascending order at (560, 533) on #table2 thead .dues
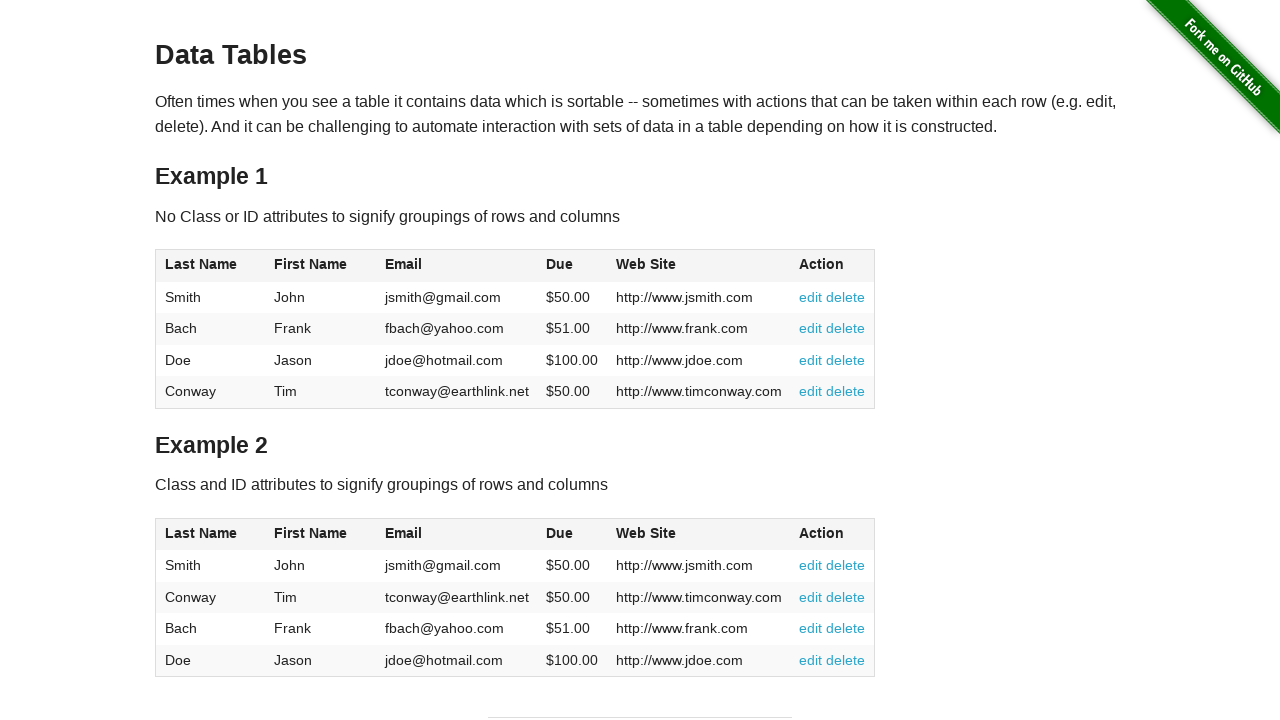

Due column values loaded in table 2 tbody
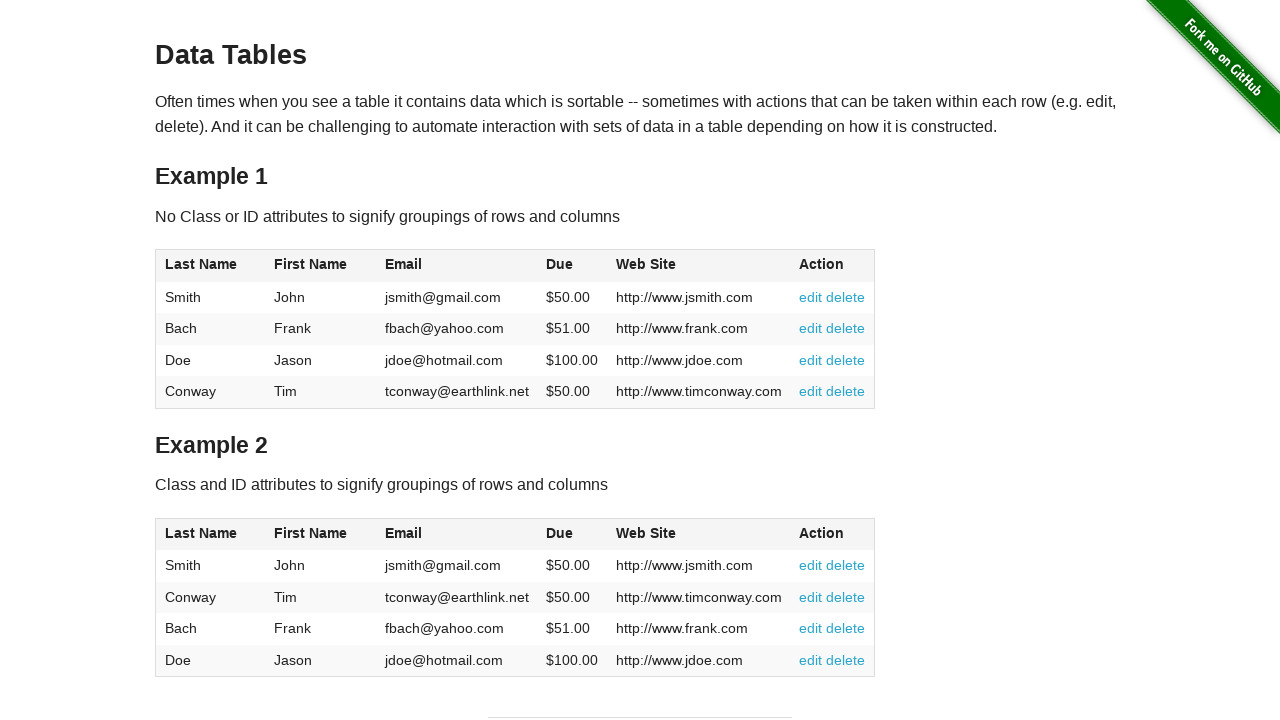

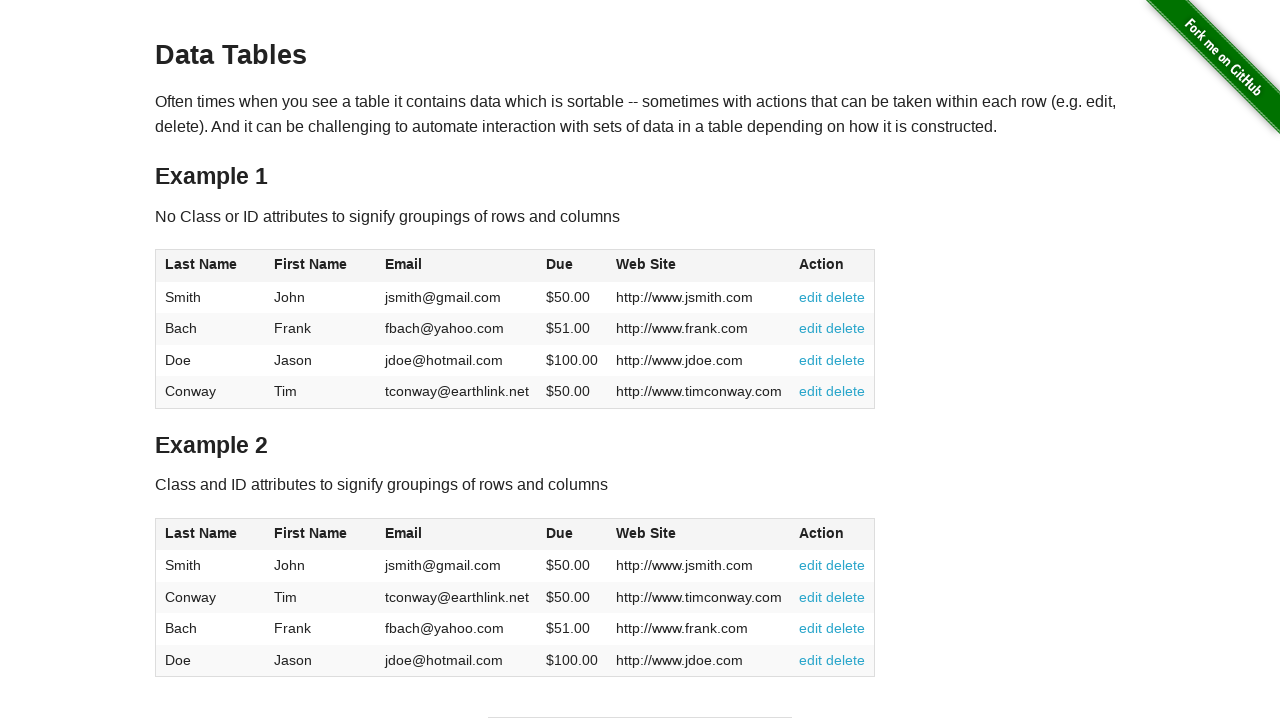